Tests login form validation by attempting to submit with no data entered and verifying multiple required field error messages appear

Starting URL: https://front.serverest.dev/login

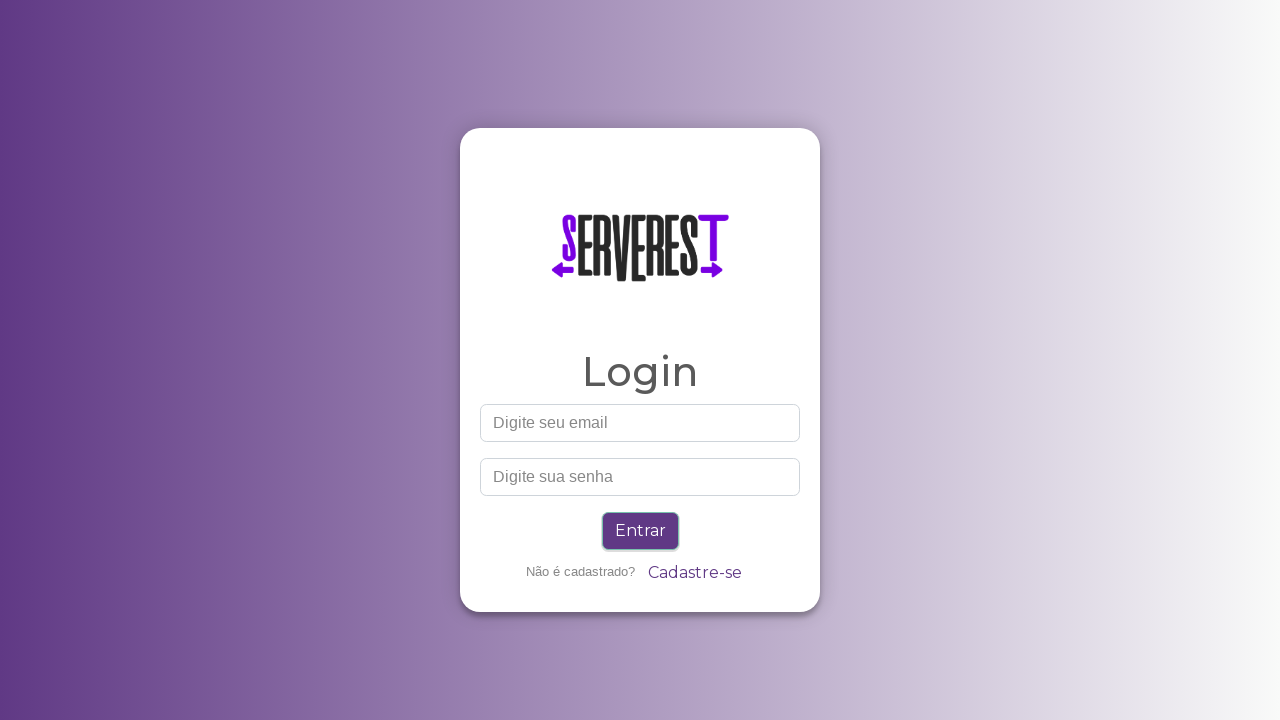

Clicked login button without entering any credentials at (640, 531) on .btn
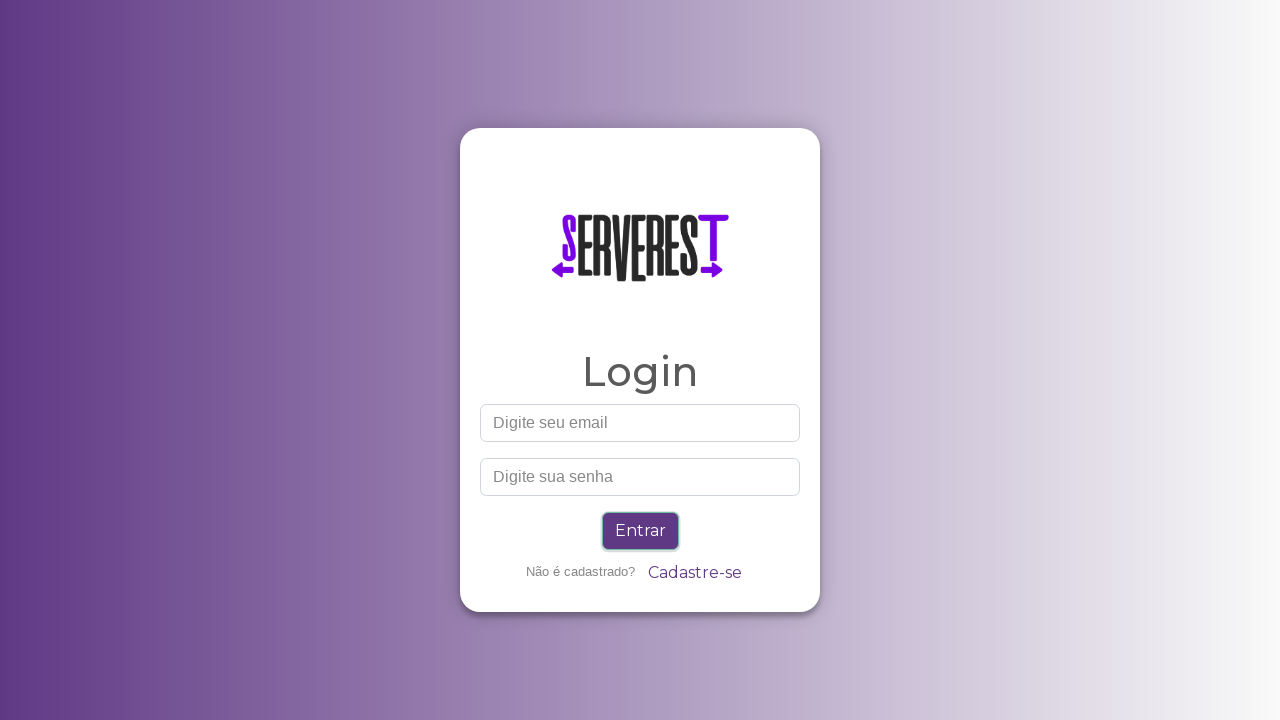

First required field error message appeared
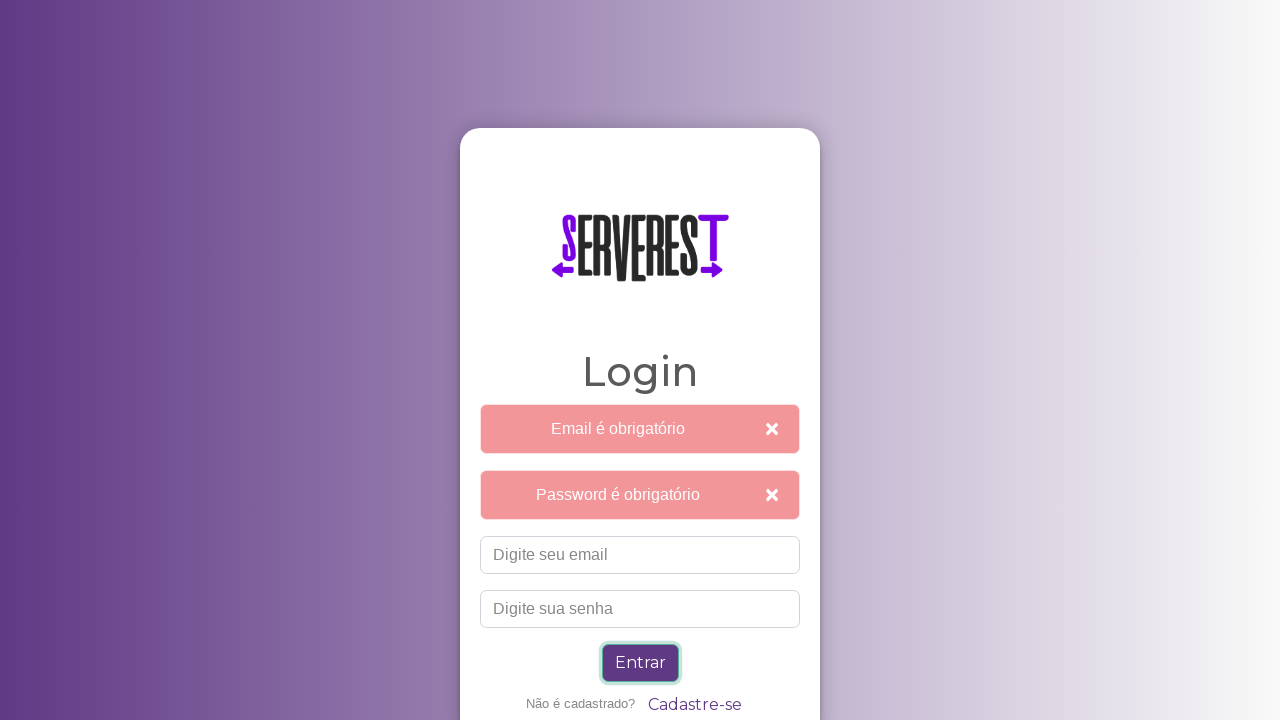

Second required field error message appeared
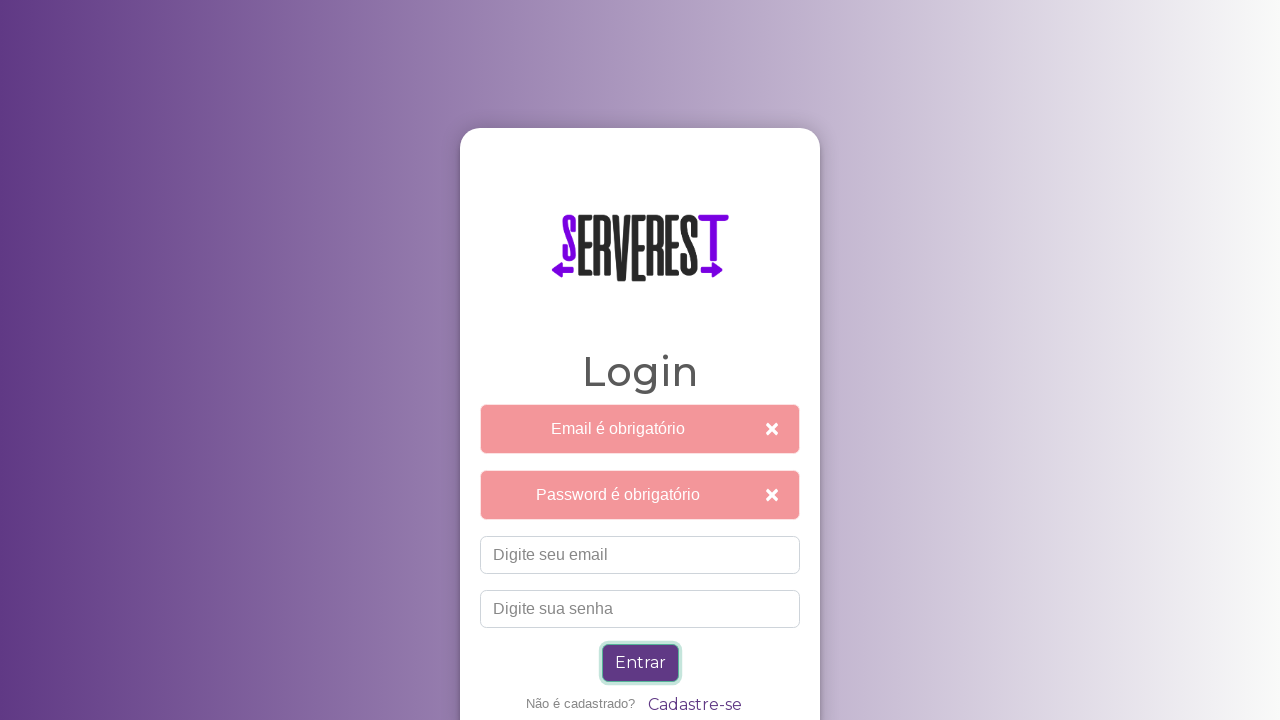

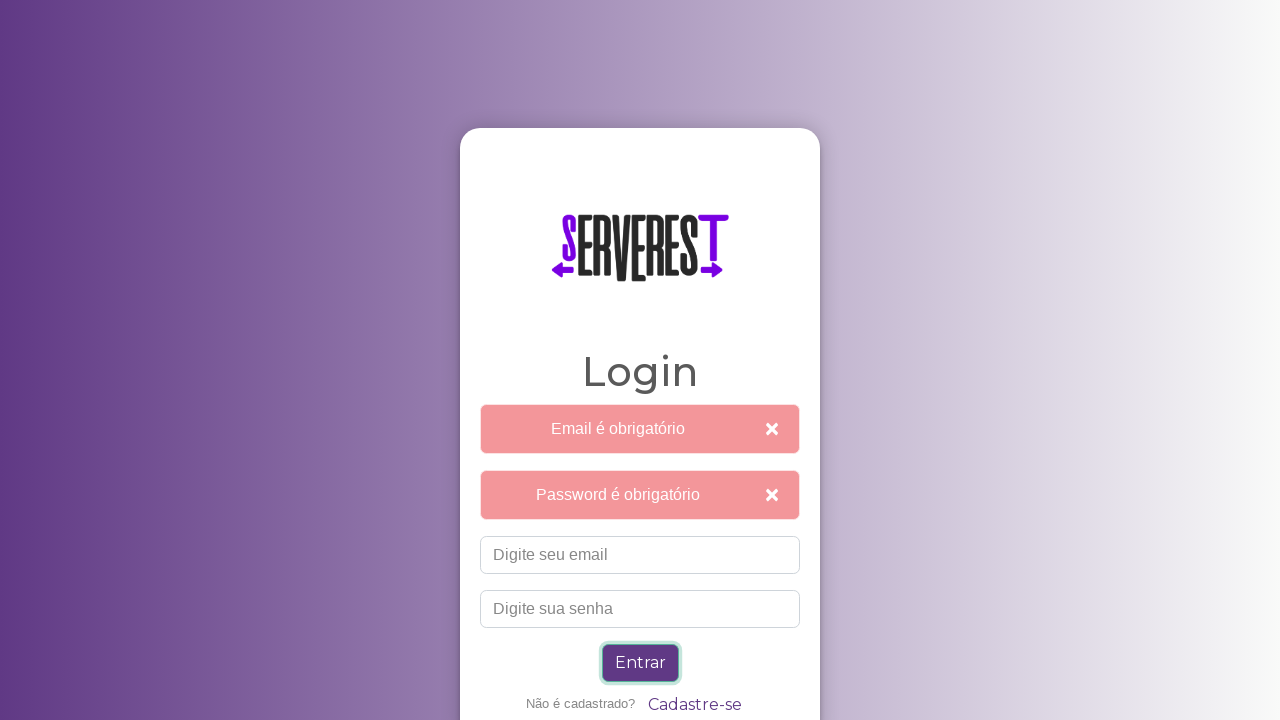